Tests the search functionality on python.org by entering a search query and submitting the form using the Enter key

Starting URL: http://www.python.org

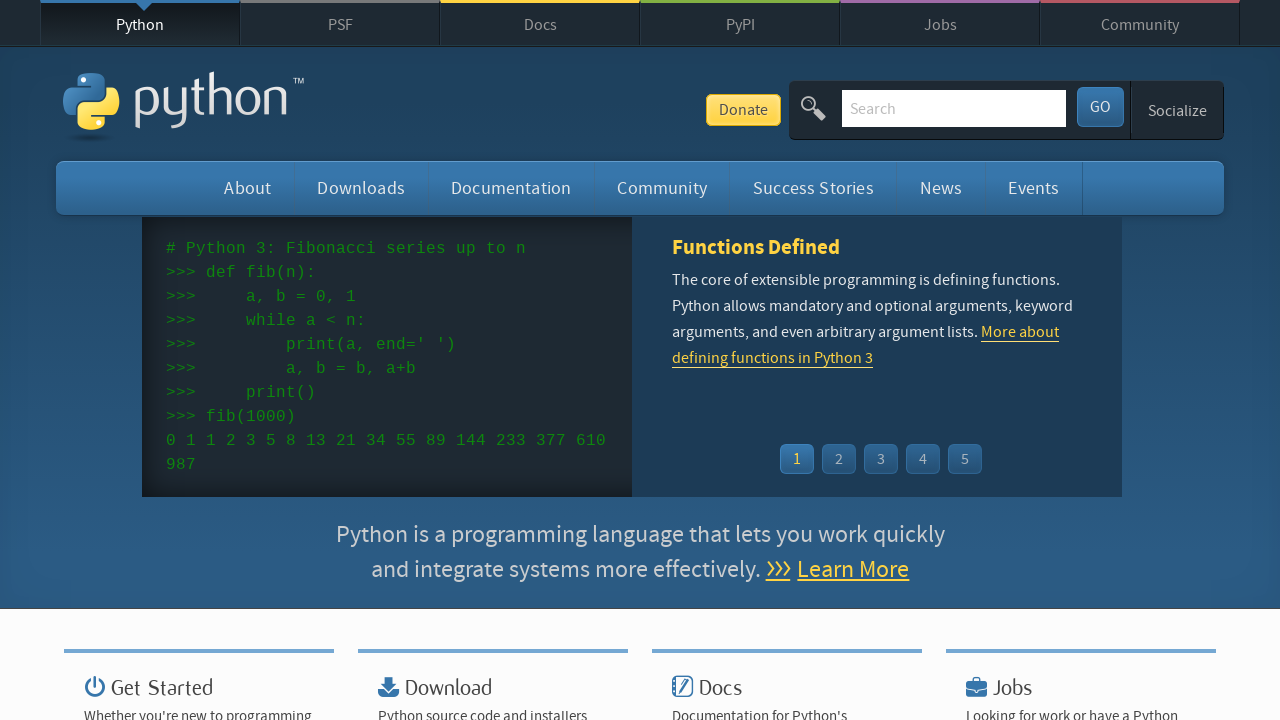

Filled search box with 'selenium' on input[name='q']
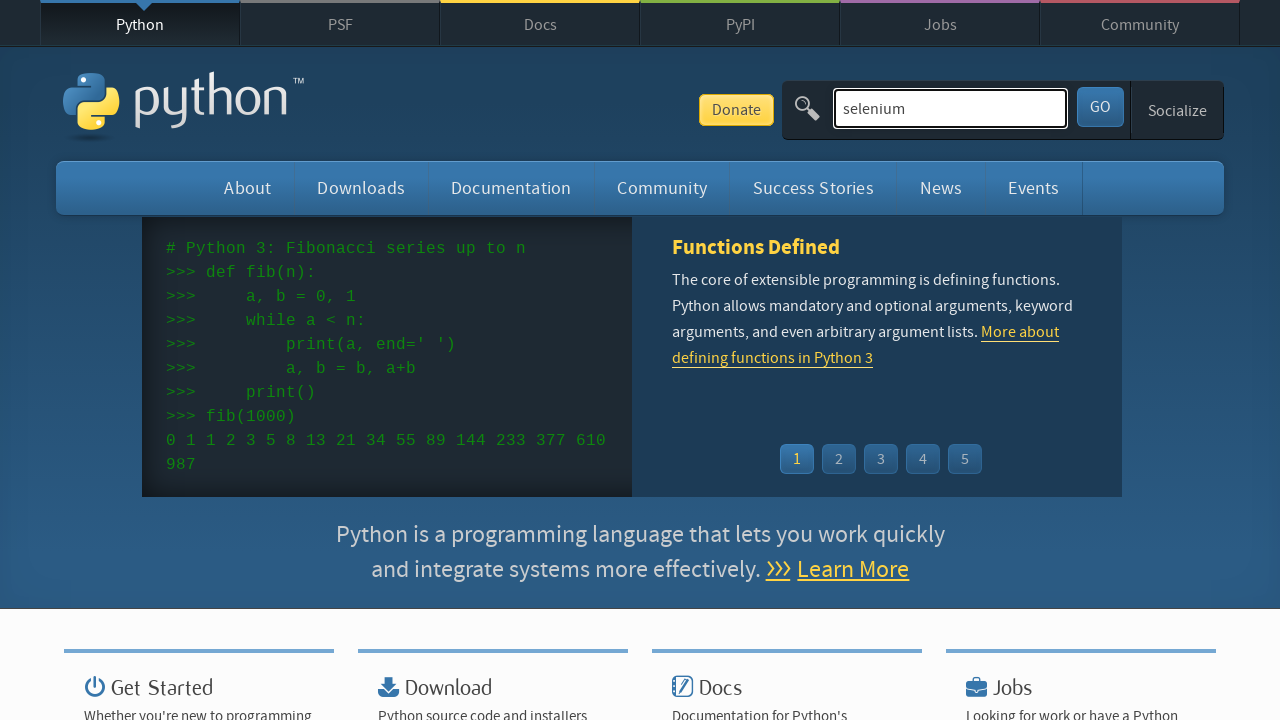

Pressed Enter to submit search form on input[name='q']
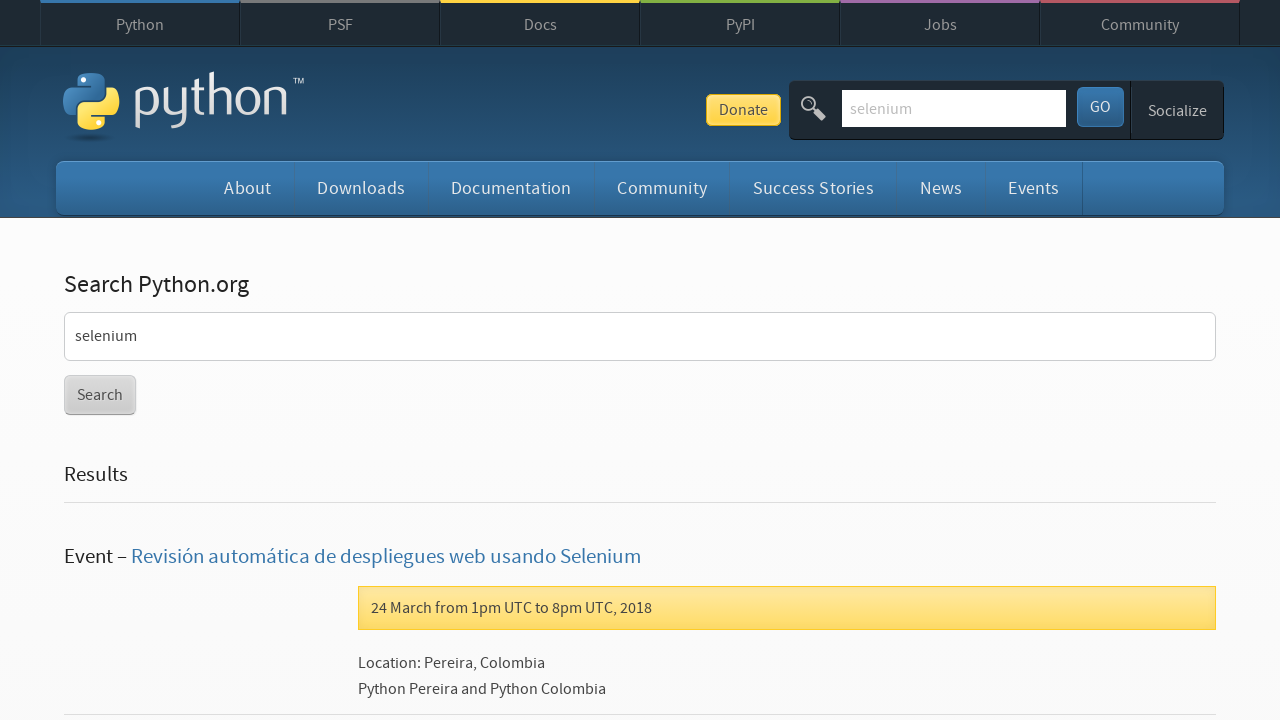

Search results page loaded
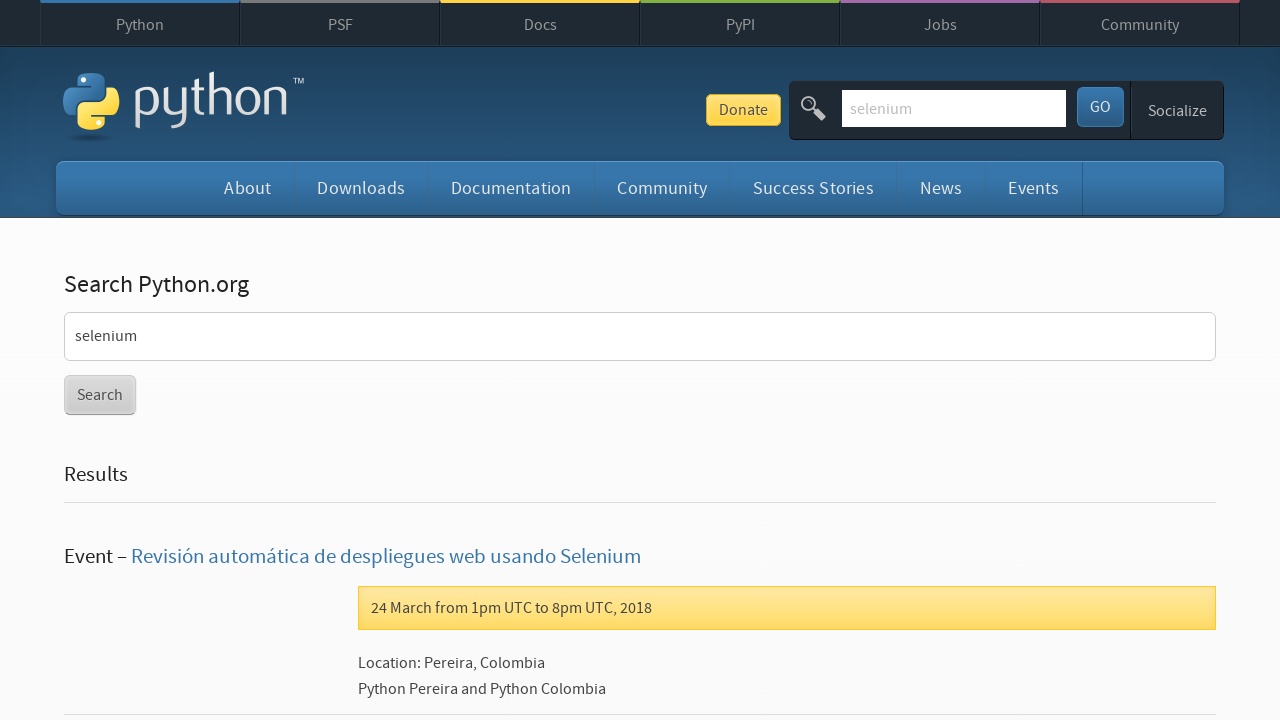

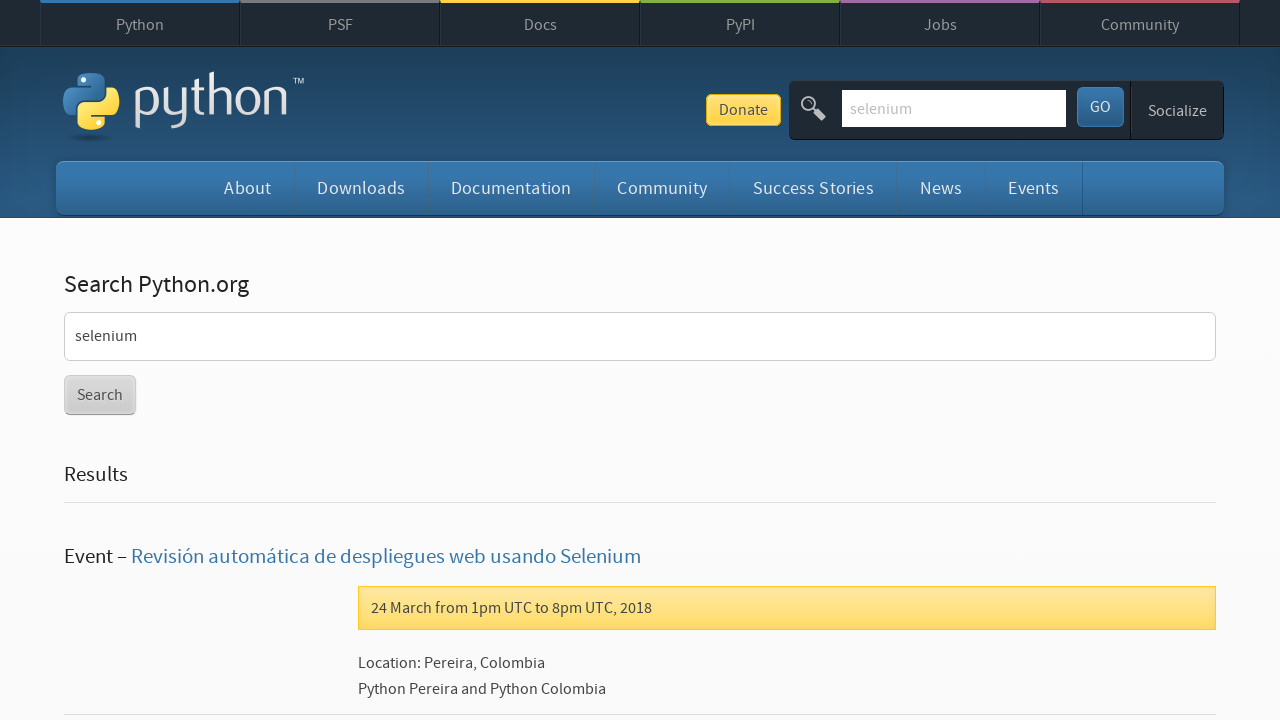